Tests downloading a file from the Python downloads page by clicking on the Windows installer link

Starting URL: https://www.python.org/downloads/release/python-2712/

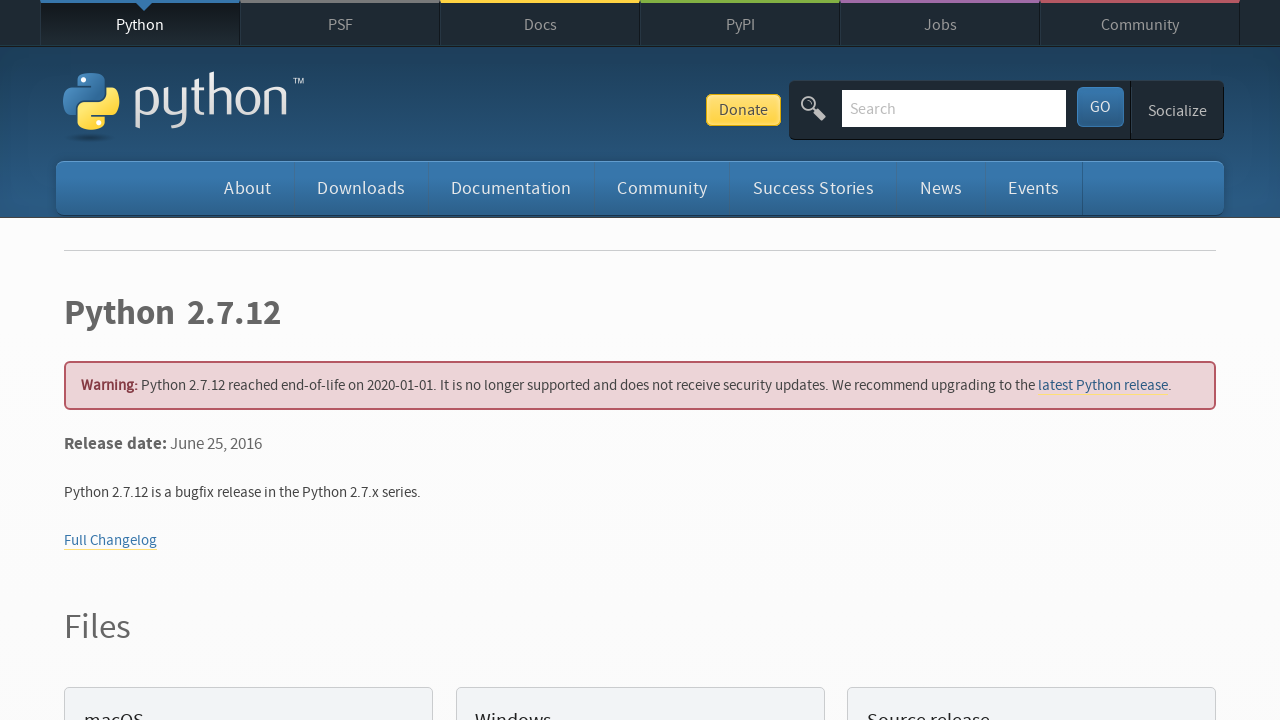

Clicked on Windows x86-64 MSI installer download link at (162, 360) on a:has-text('Windows x86-64 MSI installer')
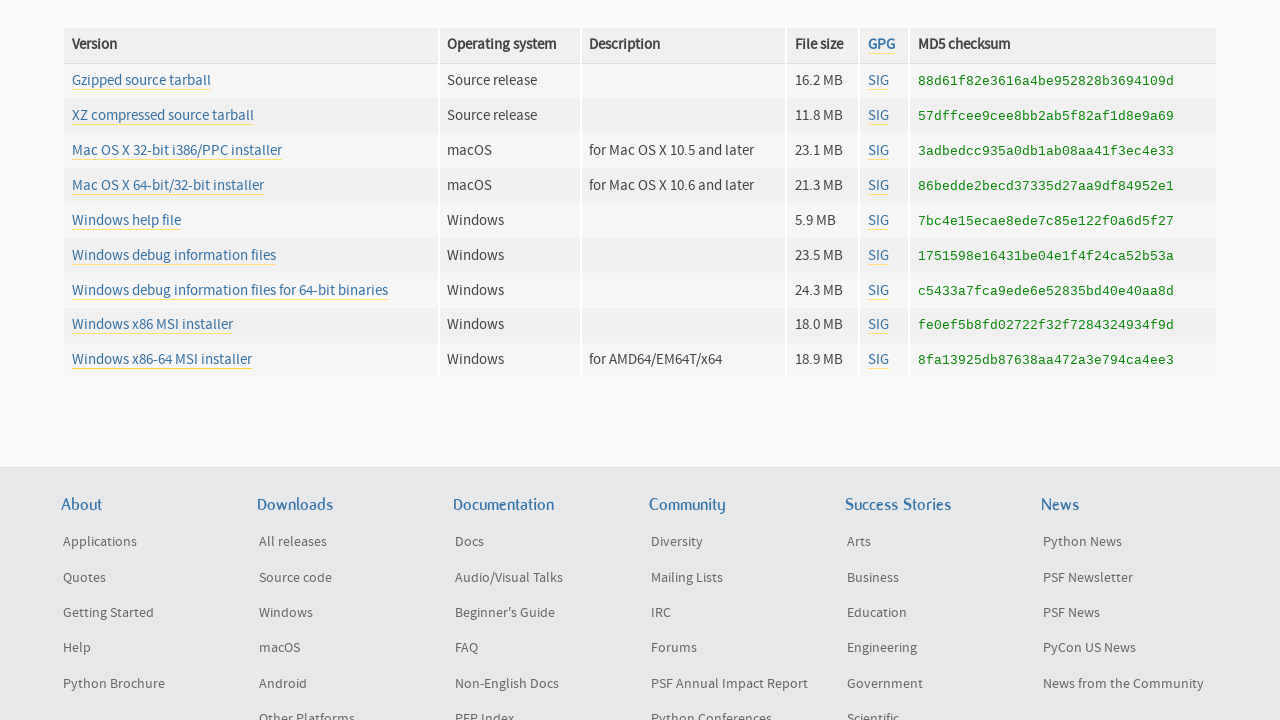

Waited 2000ms for download to start
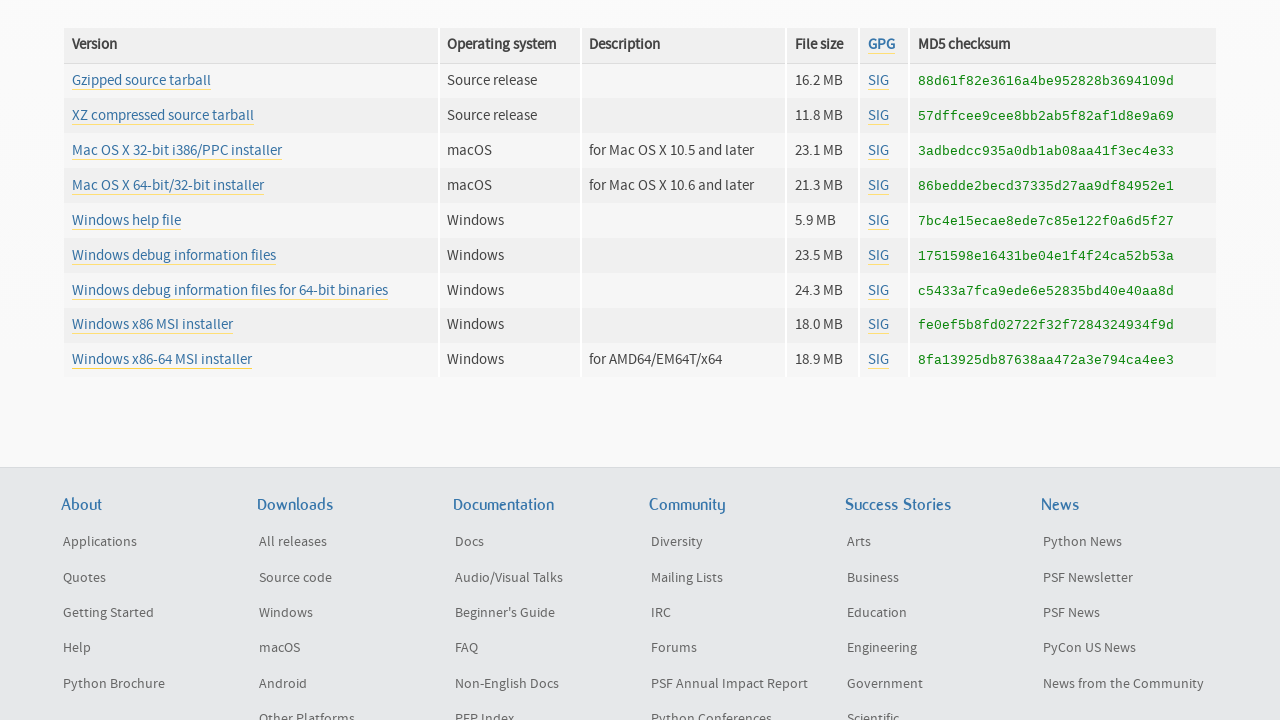

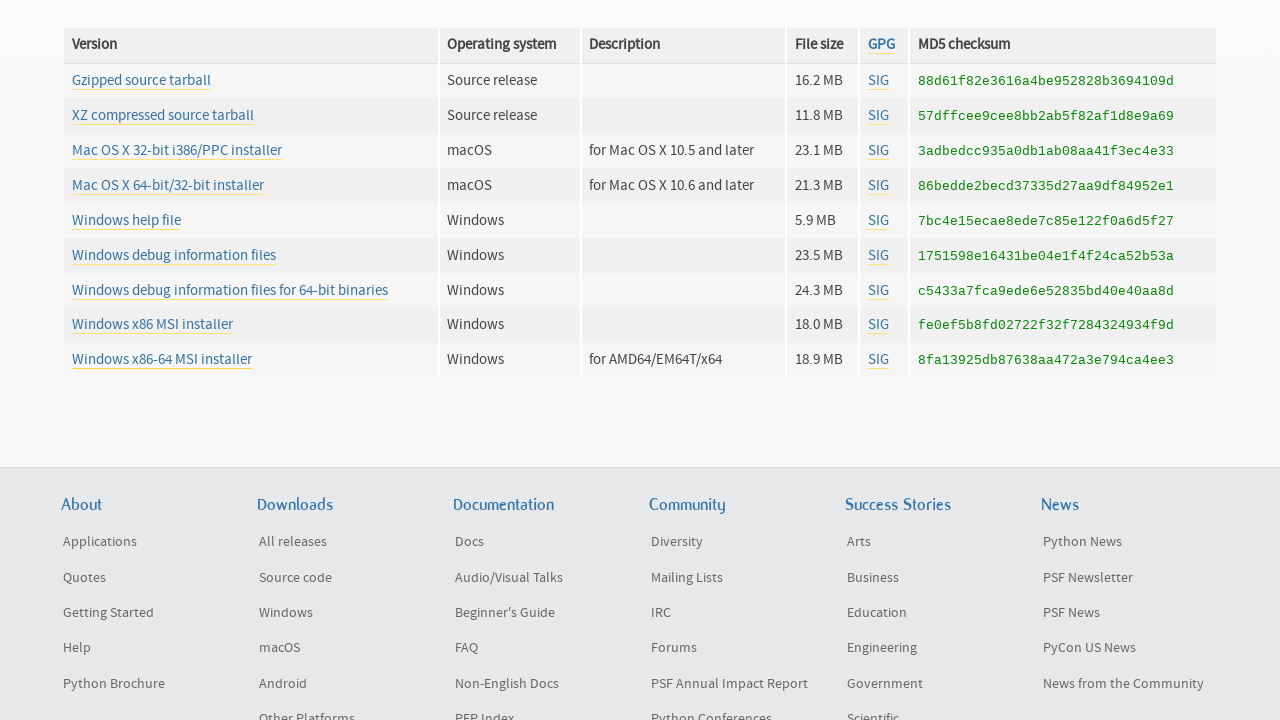